Tests dynamic element addition and removal by clicking the add button to create an element, then clicking the delete button to remove it

Starting URL: https://the-internet.herokuapp.com/add_remove_elements/

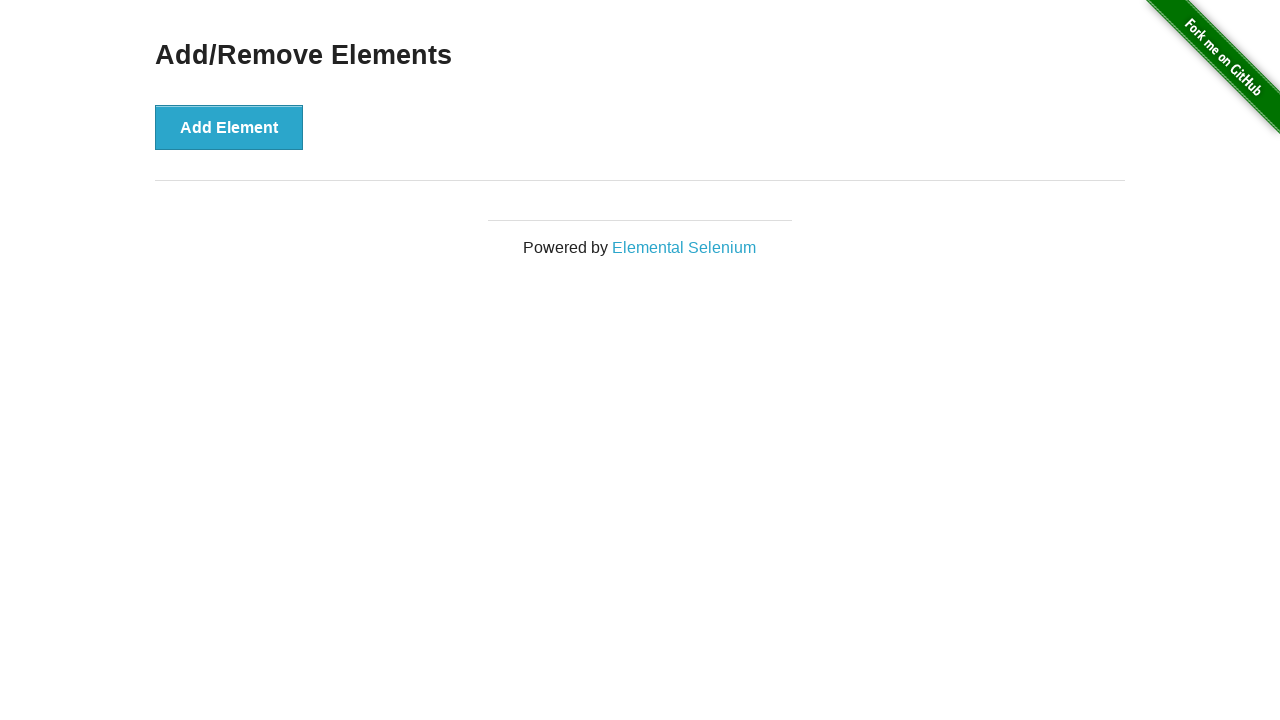

Clicked the 'Add Element' button to create a new element at (229, 127) on button[onclick='addElement()']
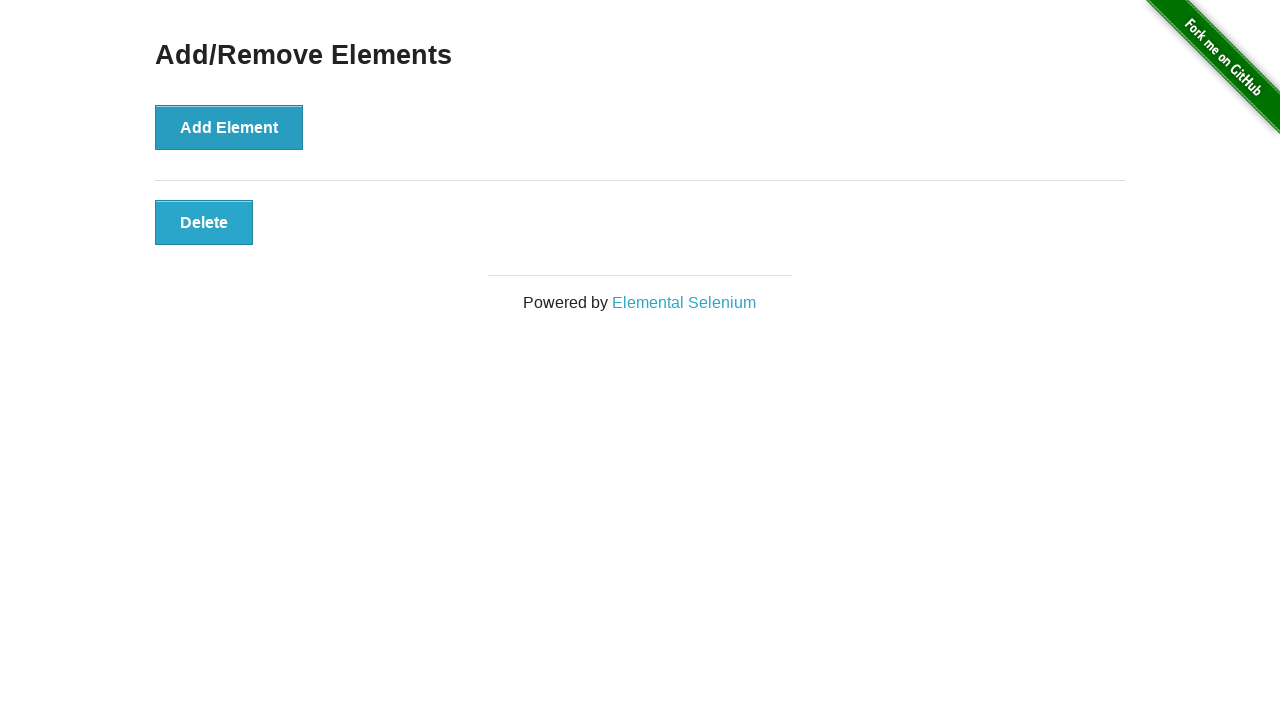

Delete button appeared after element was added
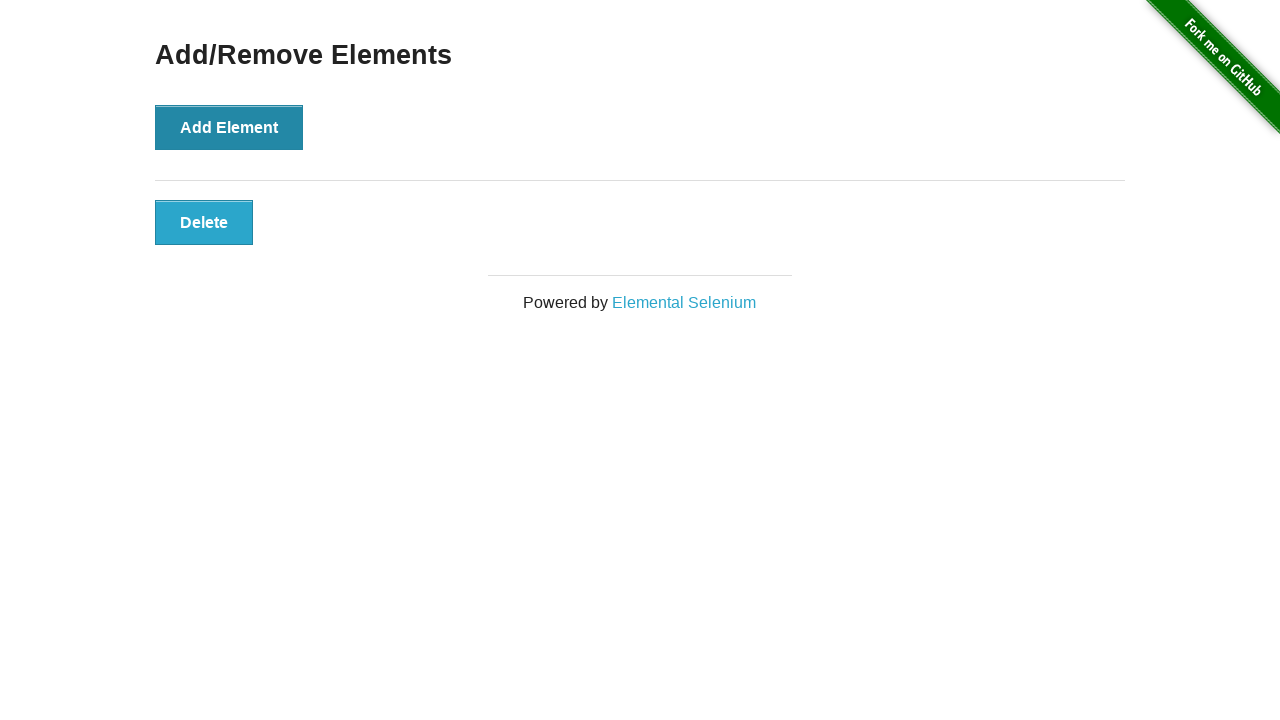

Clicked the delete button to remove the element at (204, 222) on div button.added-manually
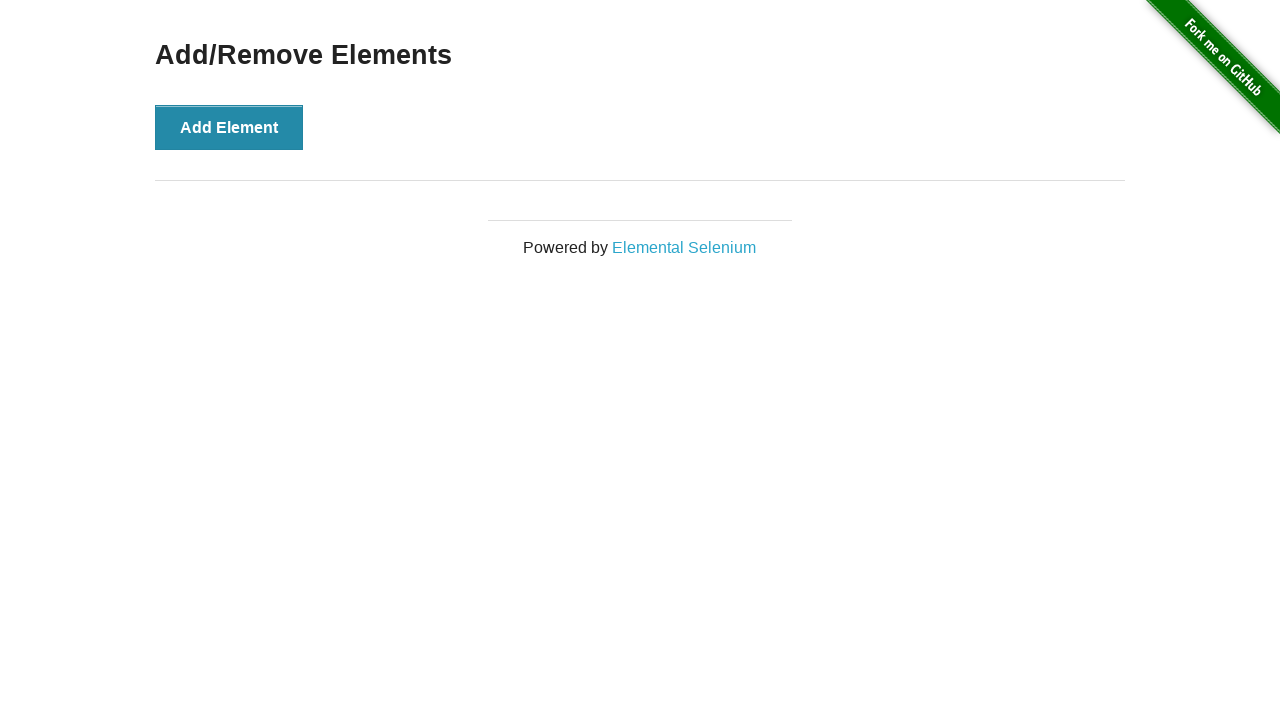

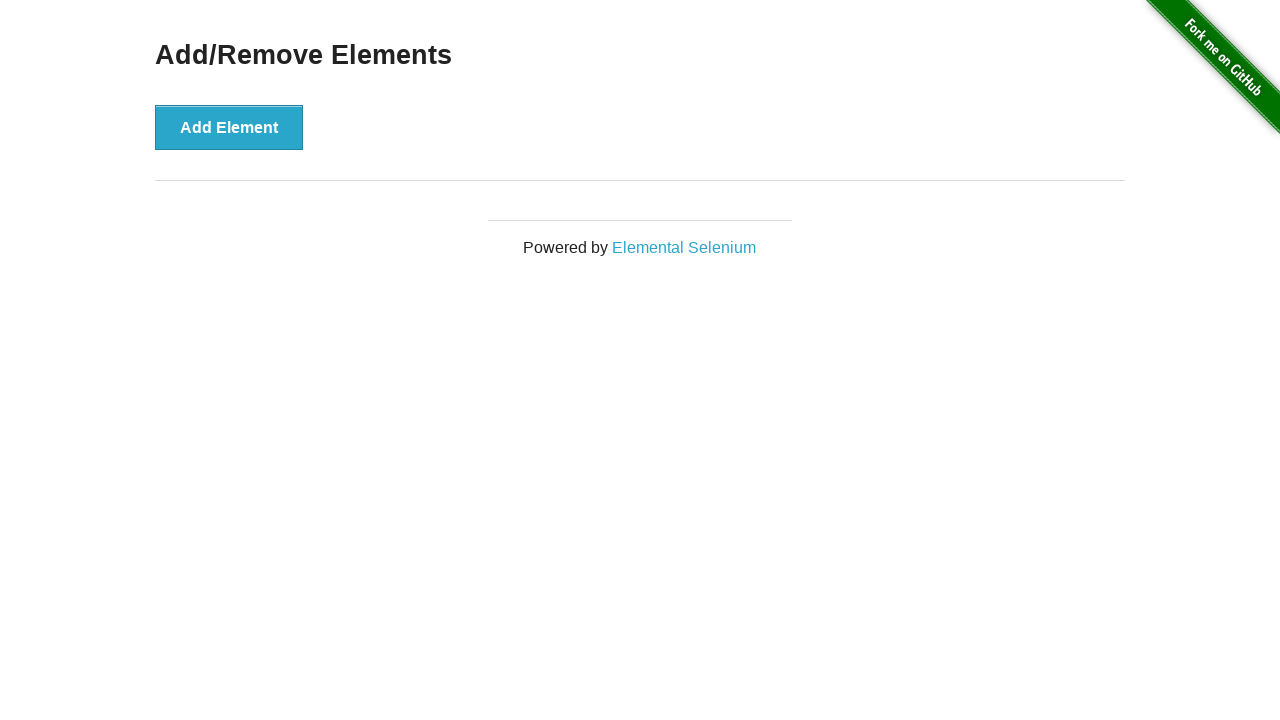